Tests triggering an alert and accepting it

Starting URL: https://formy-project.herokuapp.com/switch-window

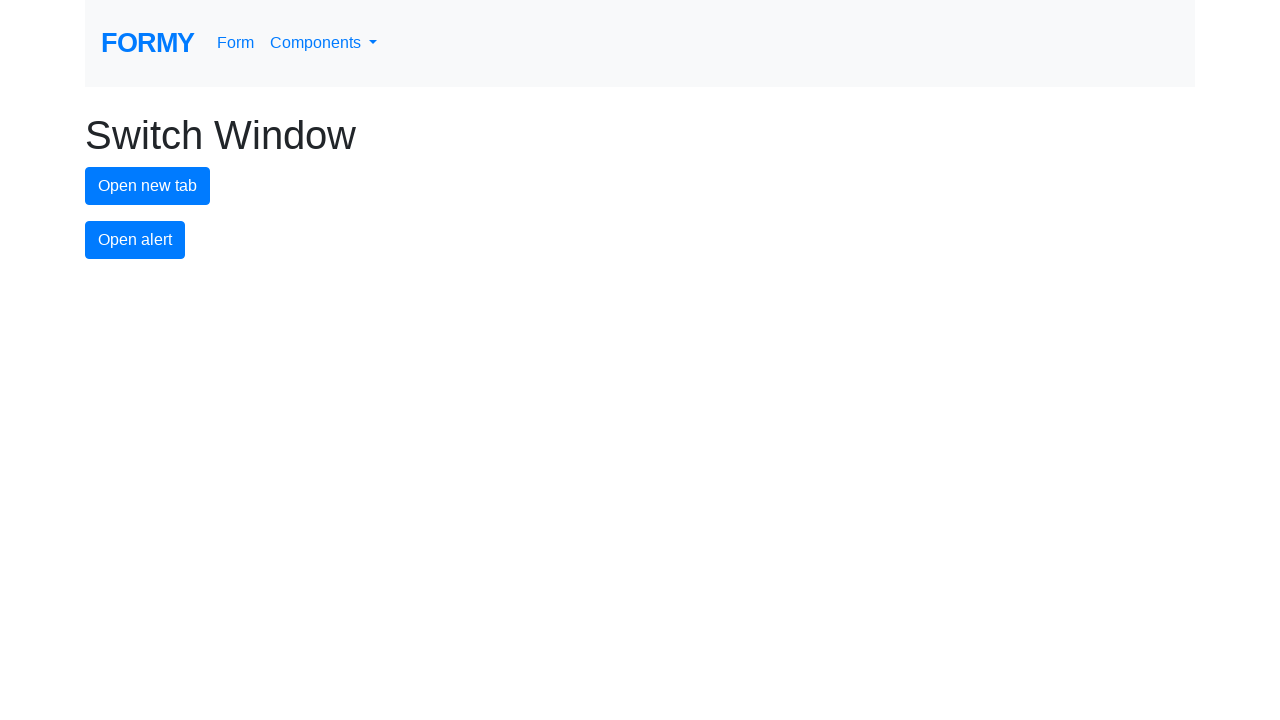

Set up dialog handler to accept alerts
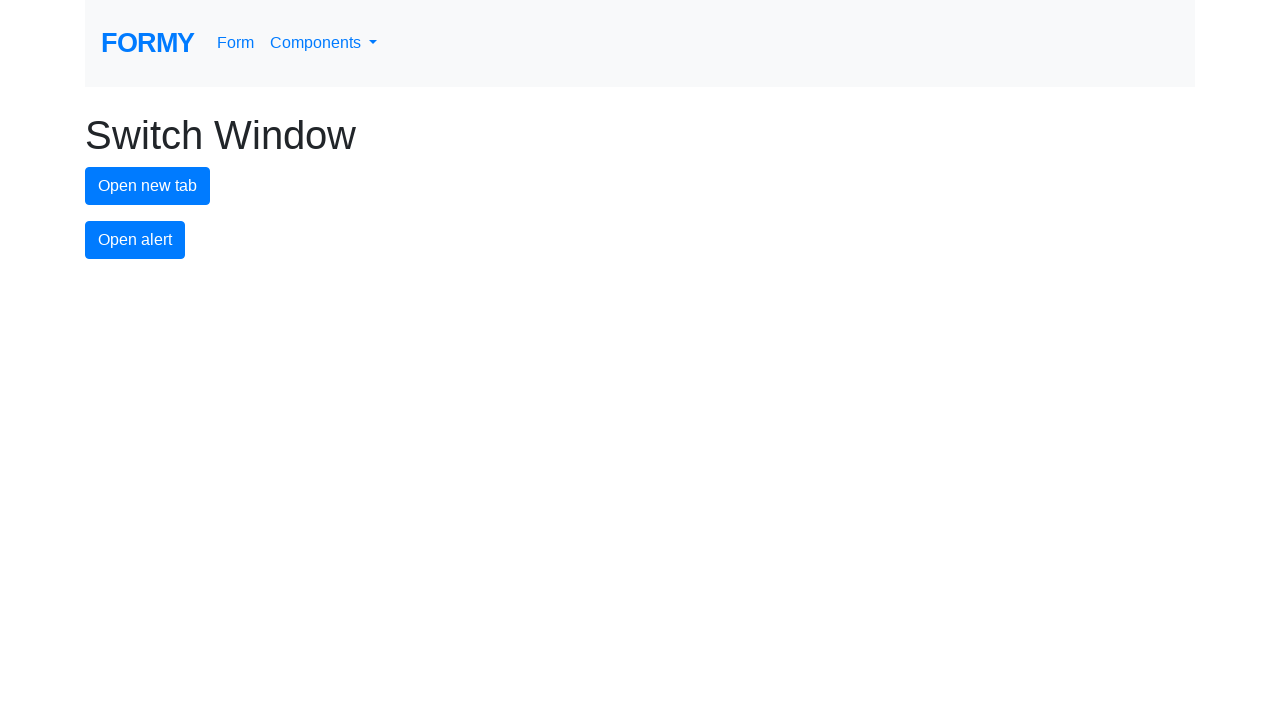

Clicked alert button to trigger alert at (135, 240) on #alert-button
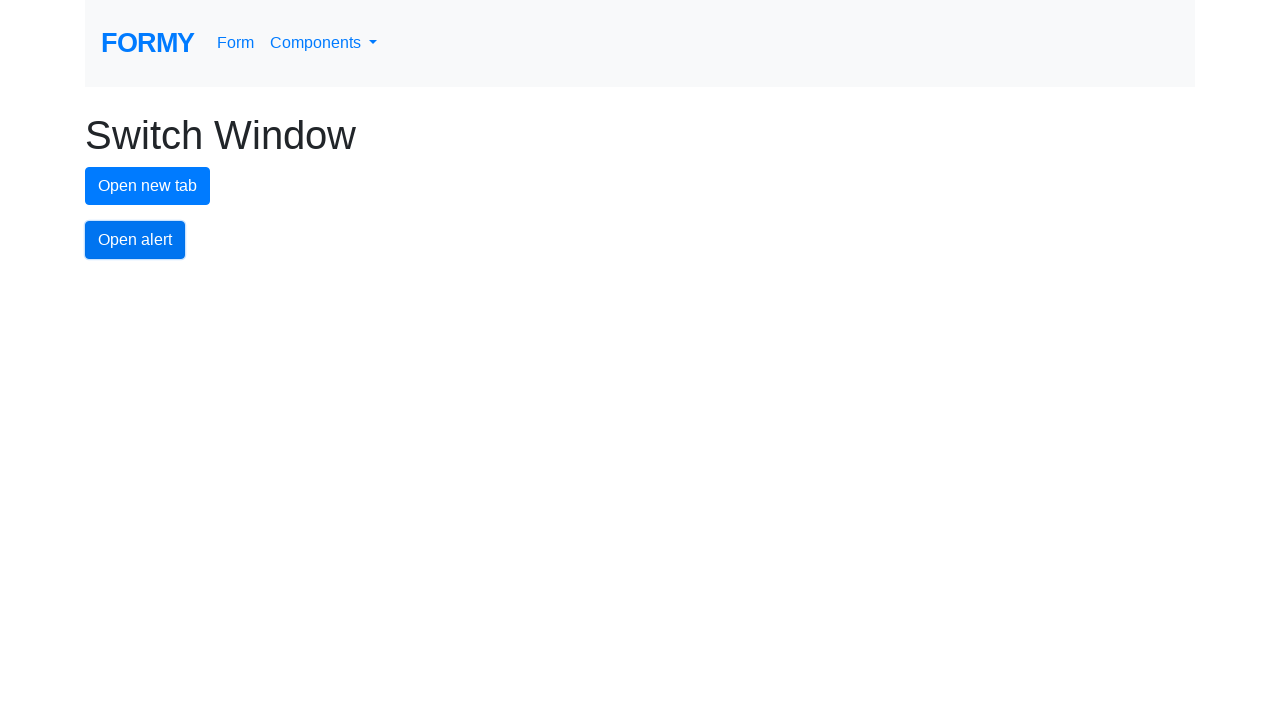

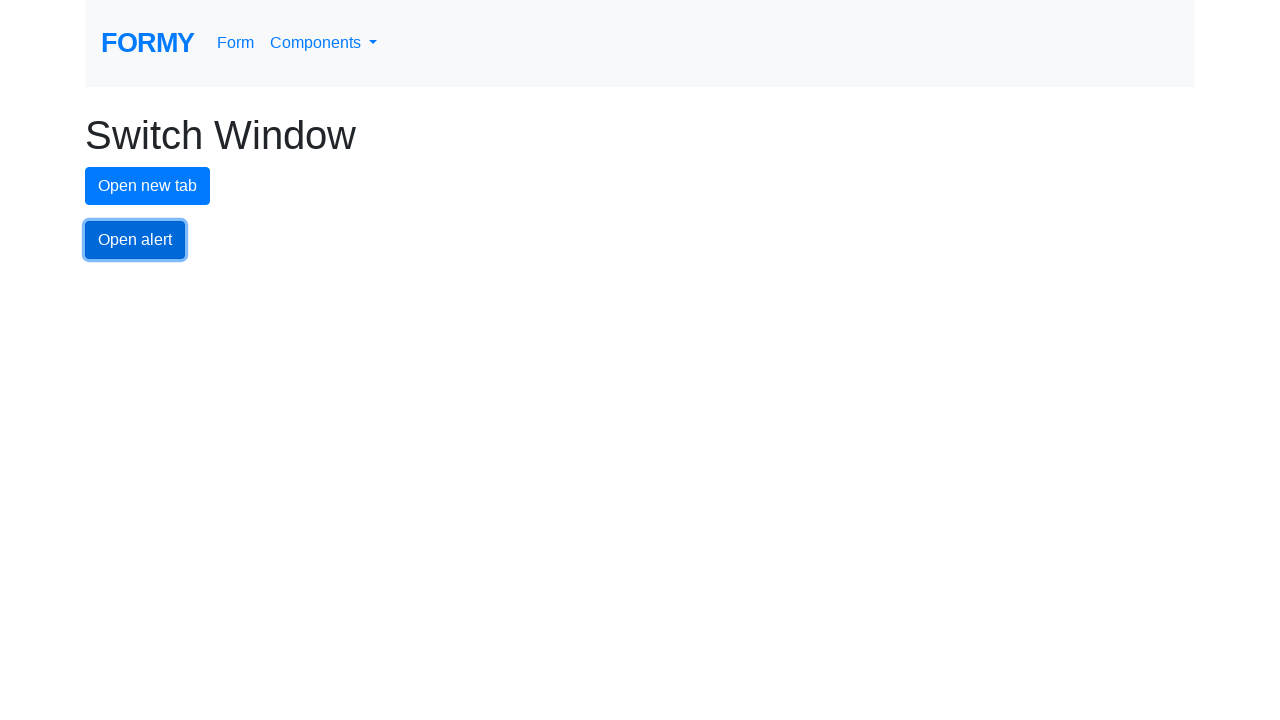